Tests hover functionality on images, verifying that hovering reveals additional user name information and that clicking the profile link navigates to the correct user profile page.

Starting URL: http://the-internet.herokuapp.com/hovers

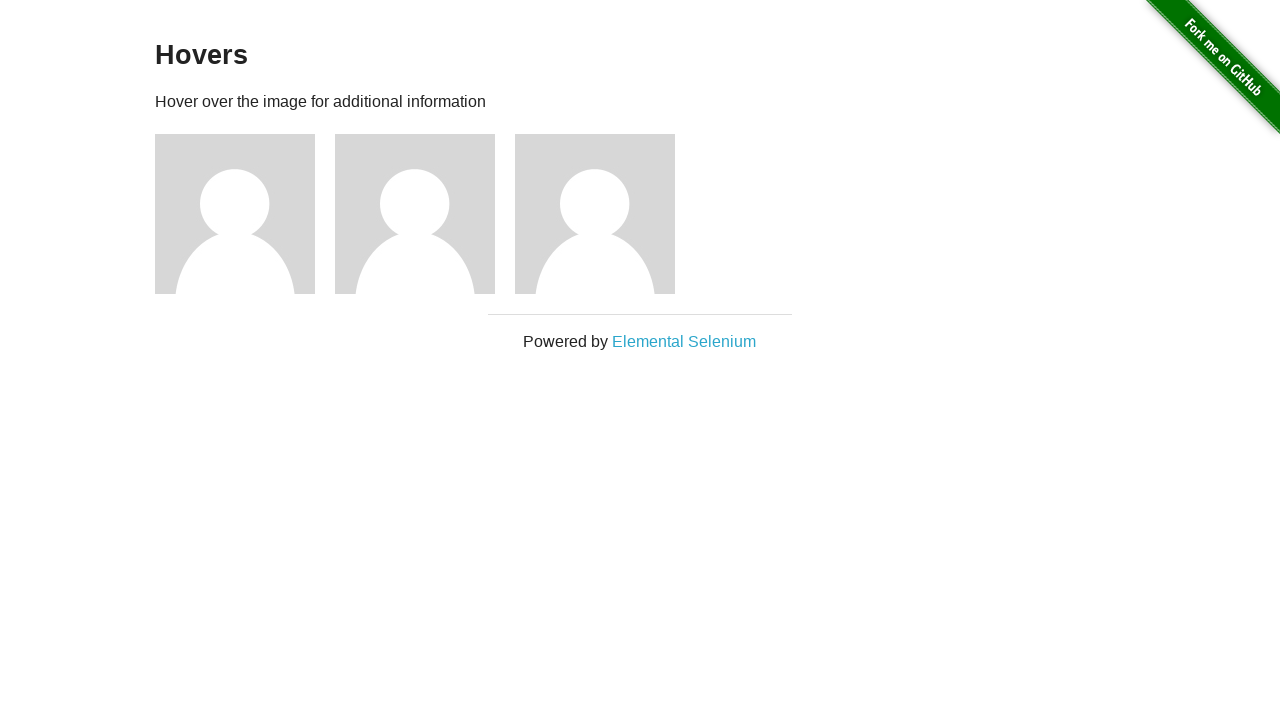

Hovered over the first user image at (245, 214) on .figure:nth-child(3)
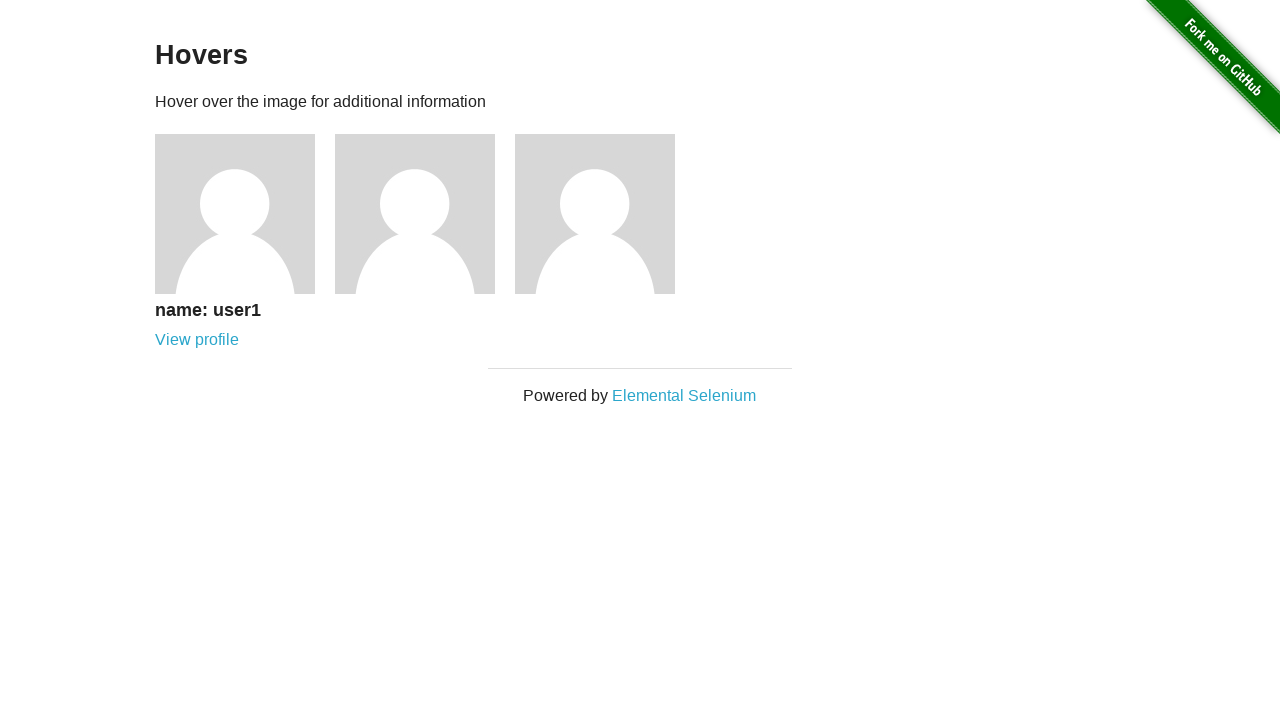

Caption appeared after hovering over first image
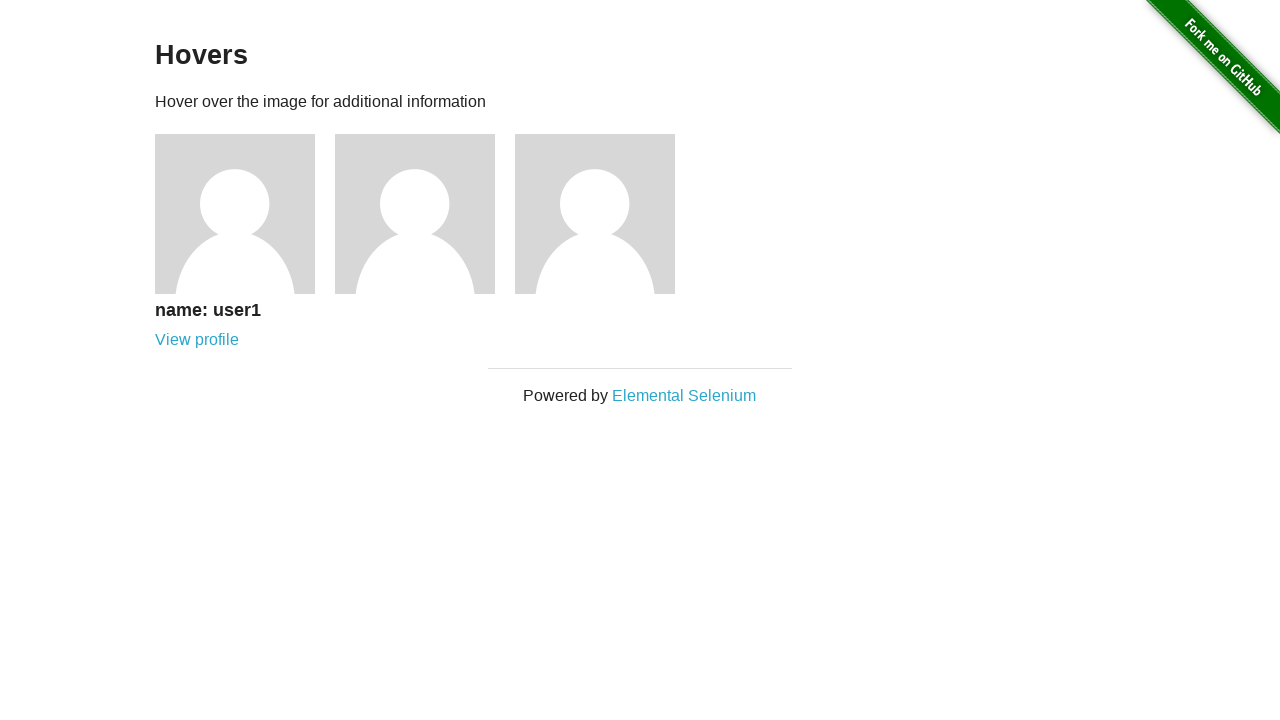

Retrieved name text from first user's caption: 'name: user1'
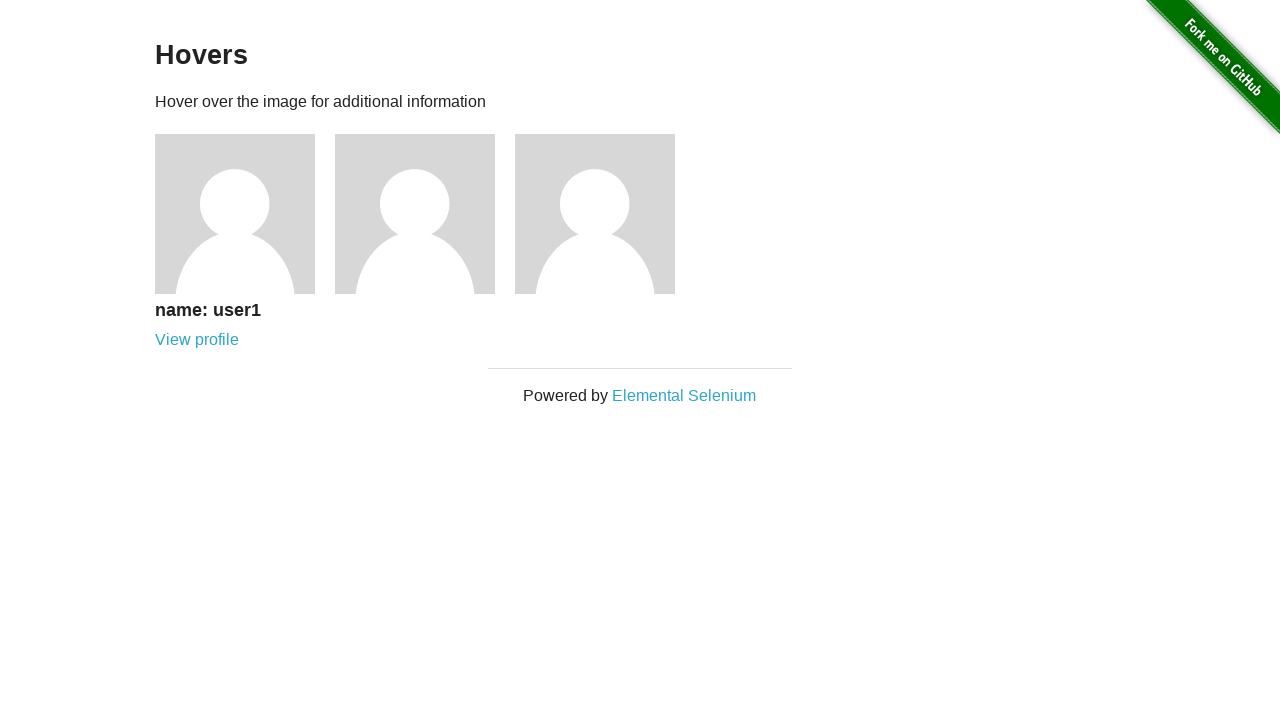

Verified first user's name contains 'name: user1'
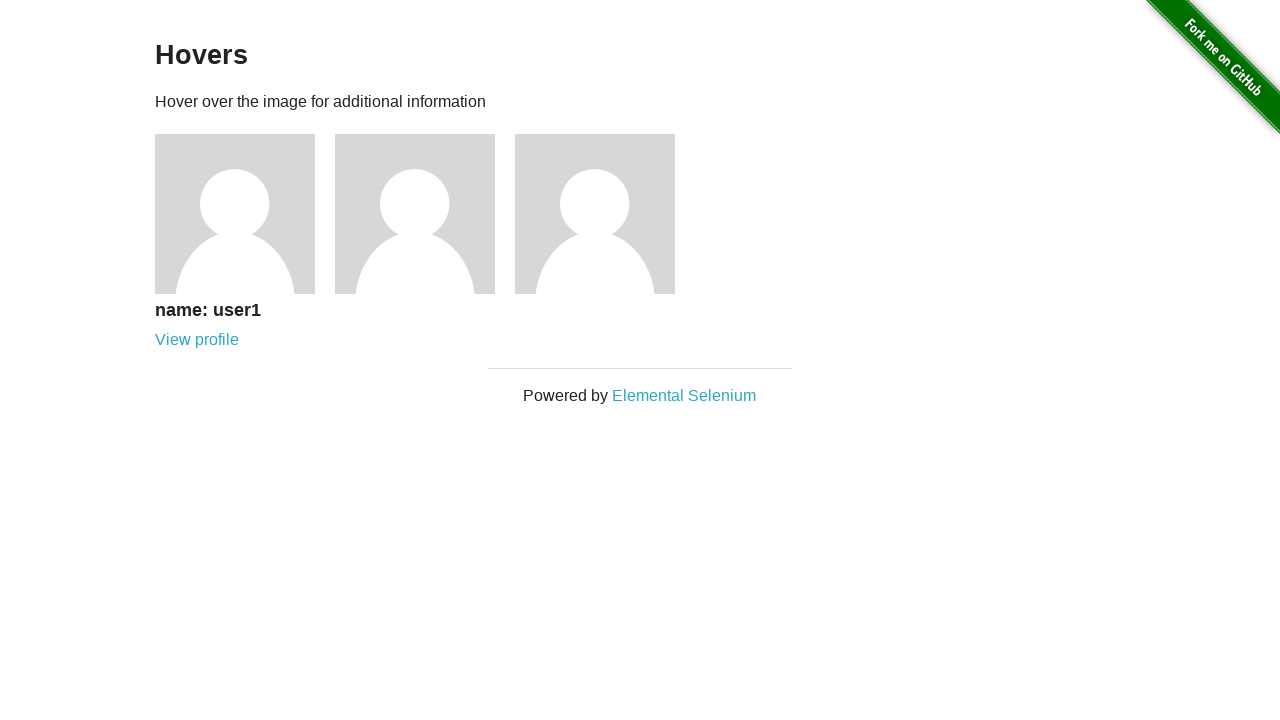

Clicked 'View profile' link for first user at (197, 340) on .figure:nth-child(3) .figcaption >> a
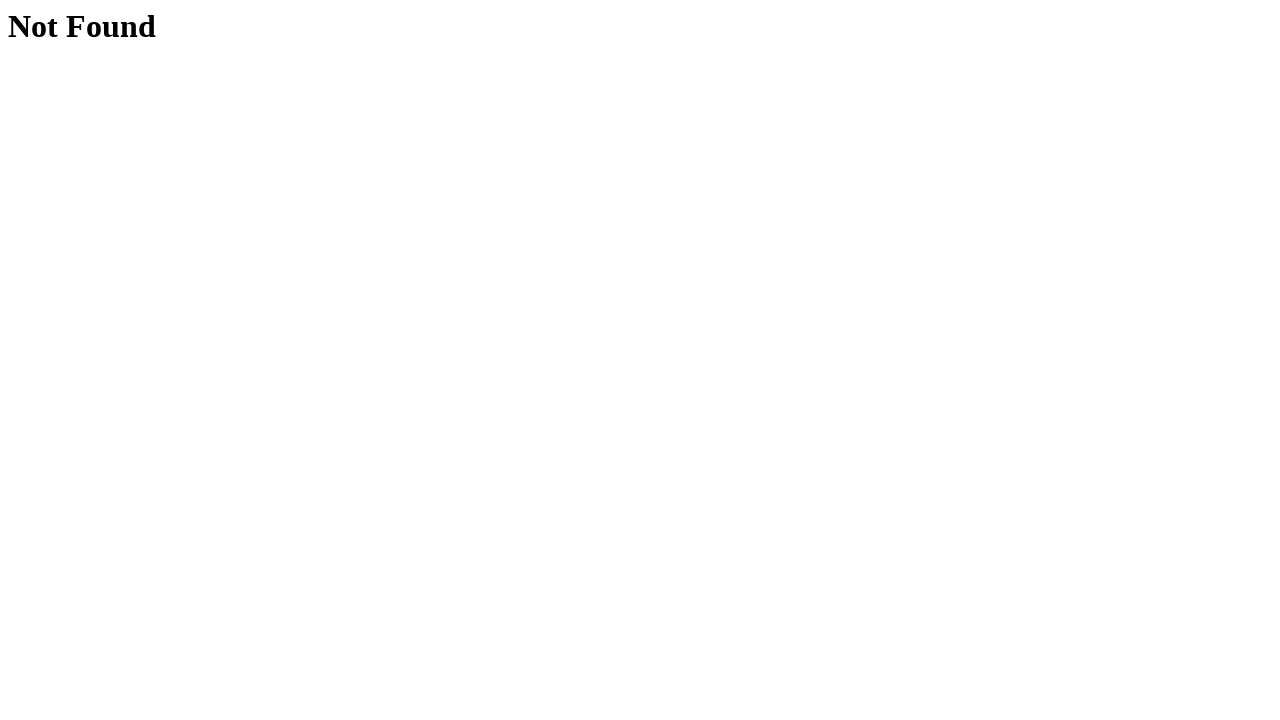

Navigated to user 1 profile page
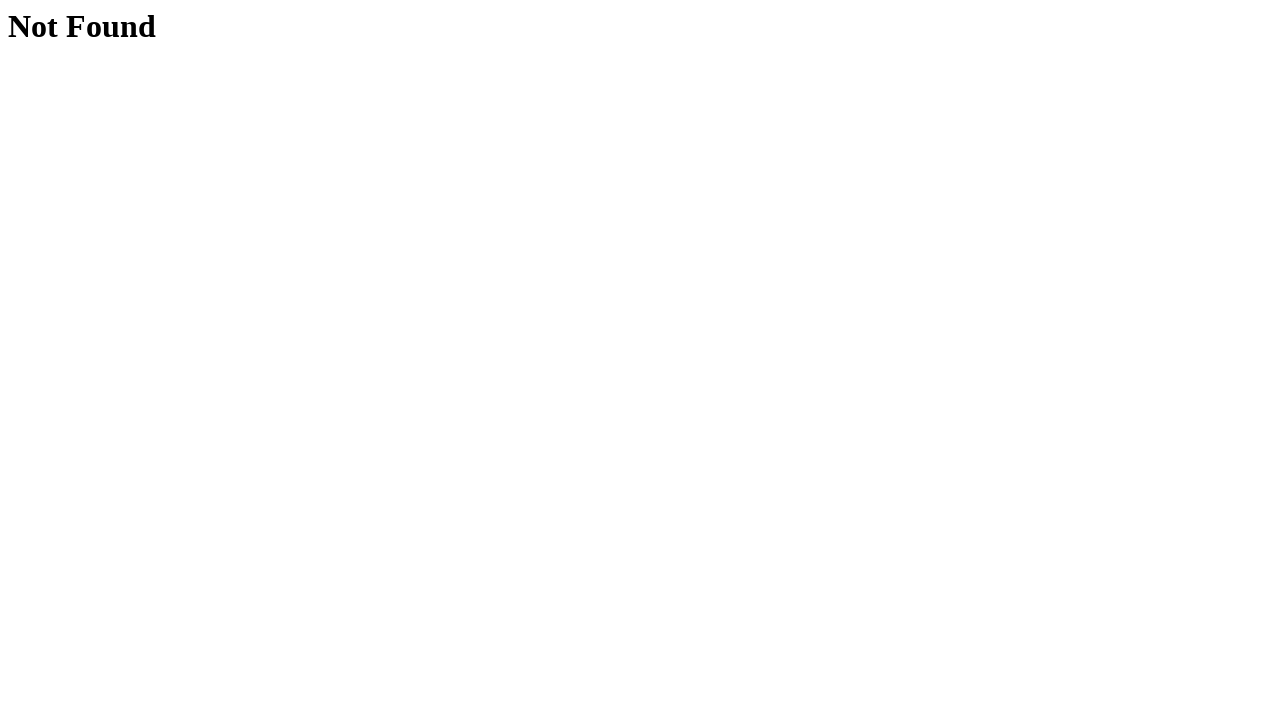

Verified URL contains '/users/1'
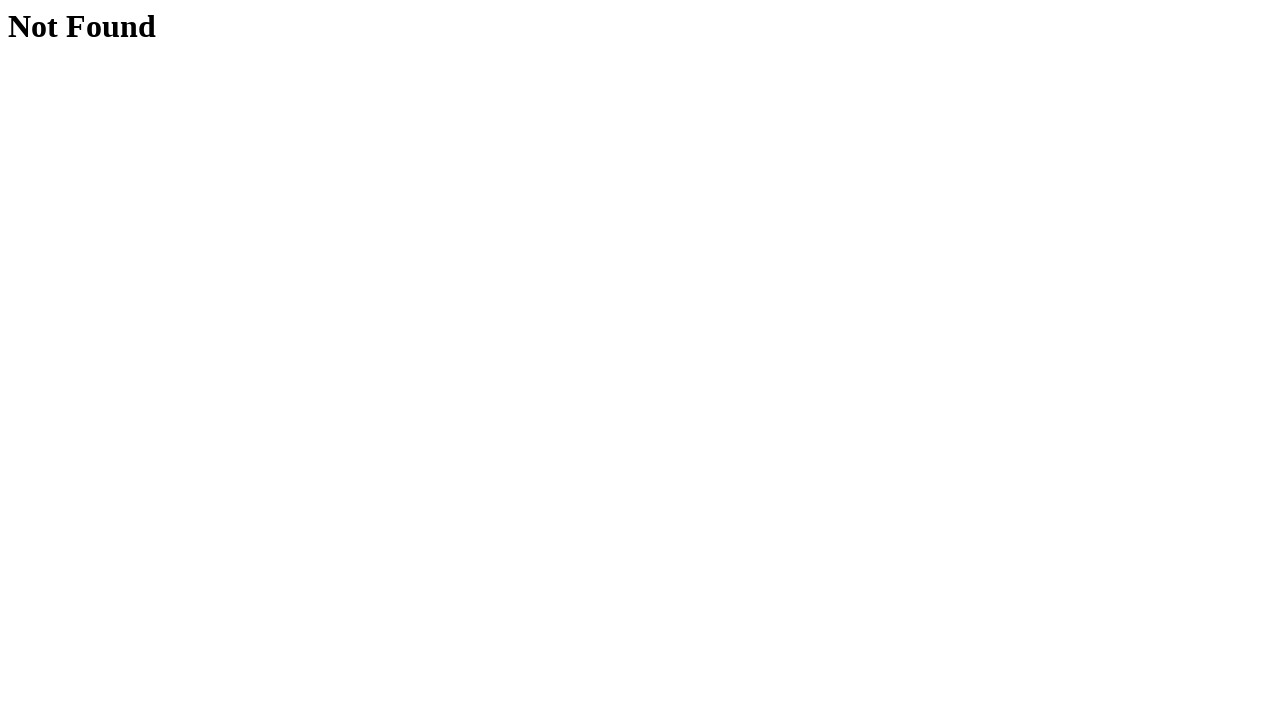

Navigated back to hovers page
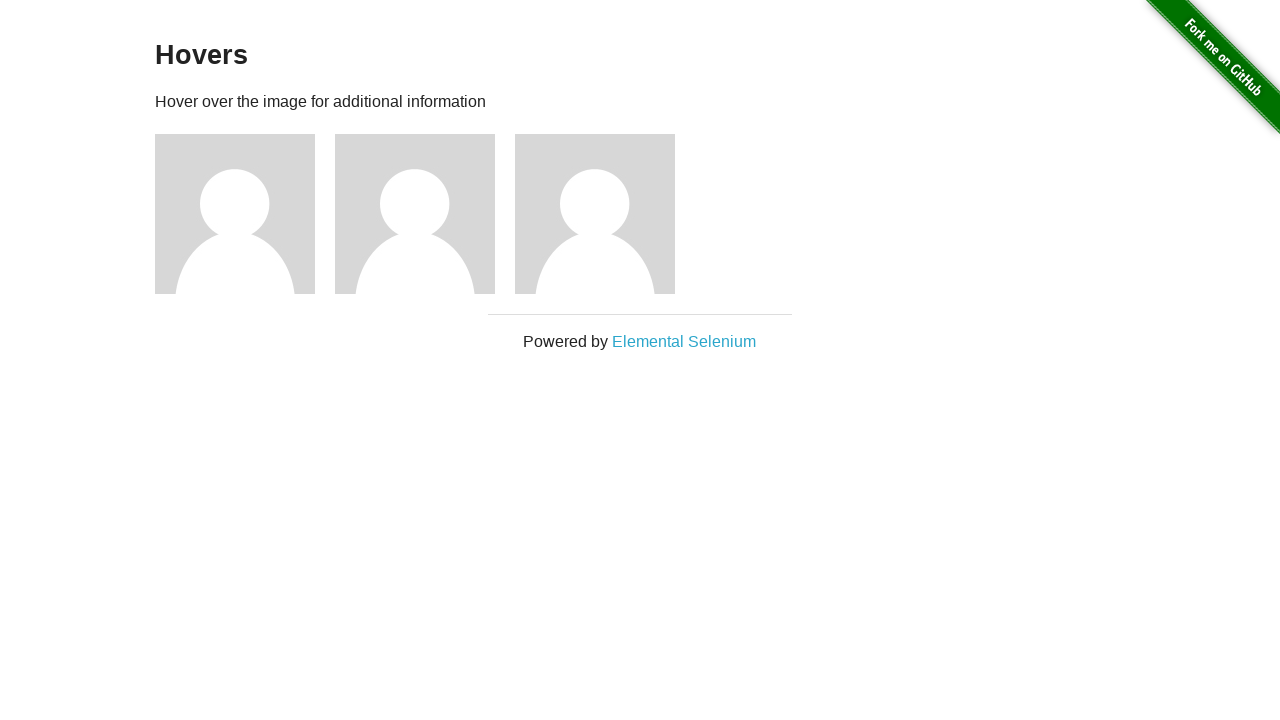

Hovered over the second user image at (425, 214) on .figure:nth-child(4)
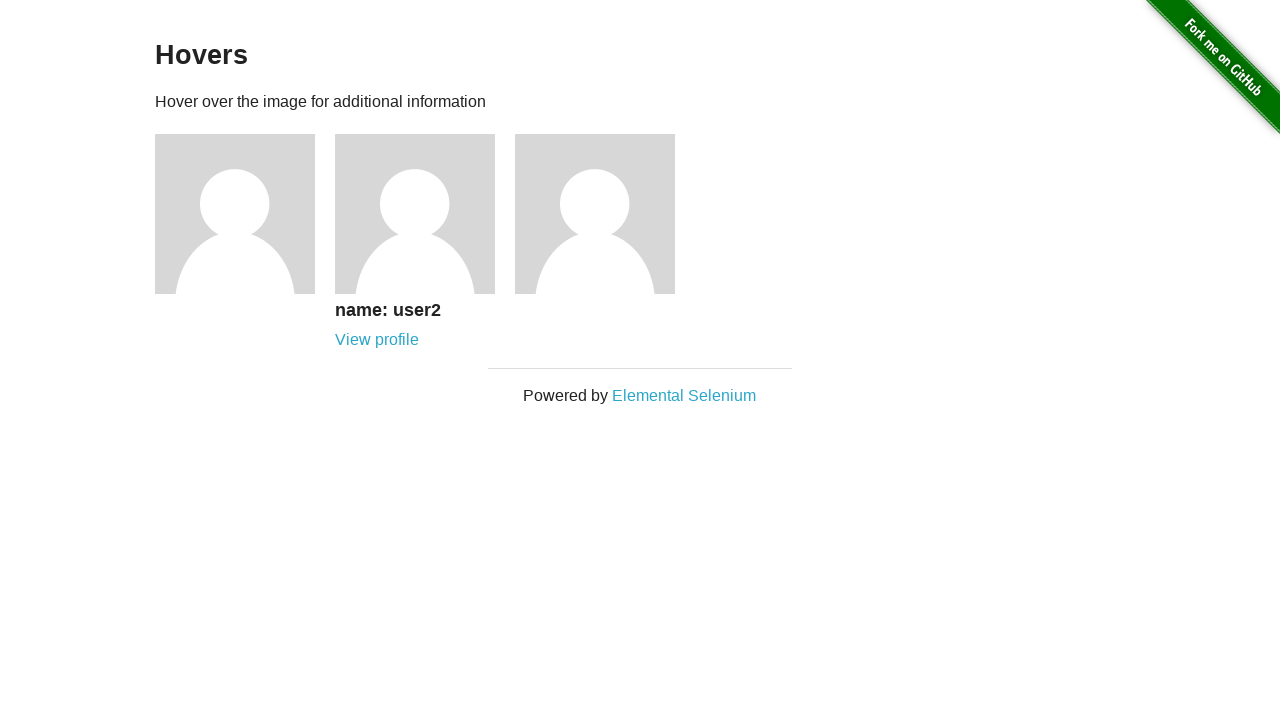

Caption appeared after hovering over second image
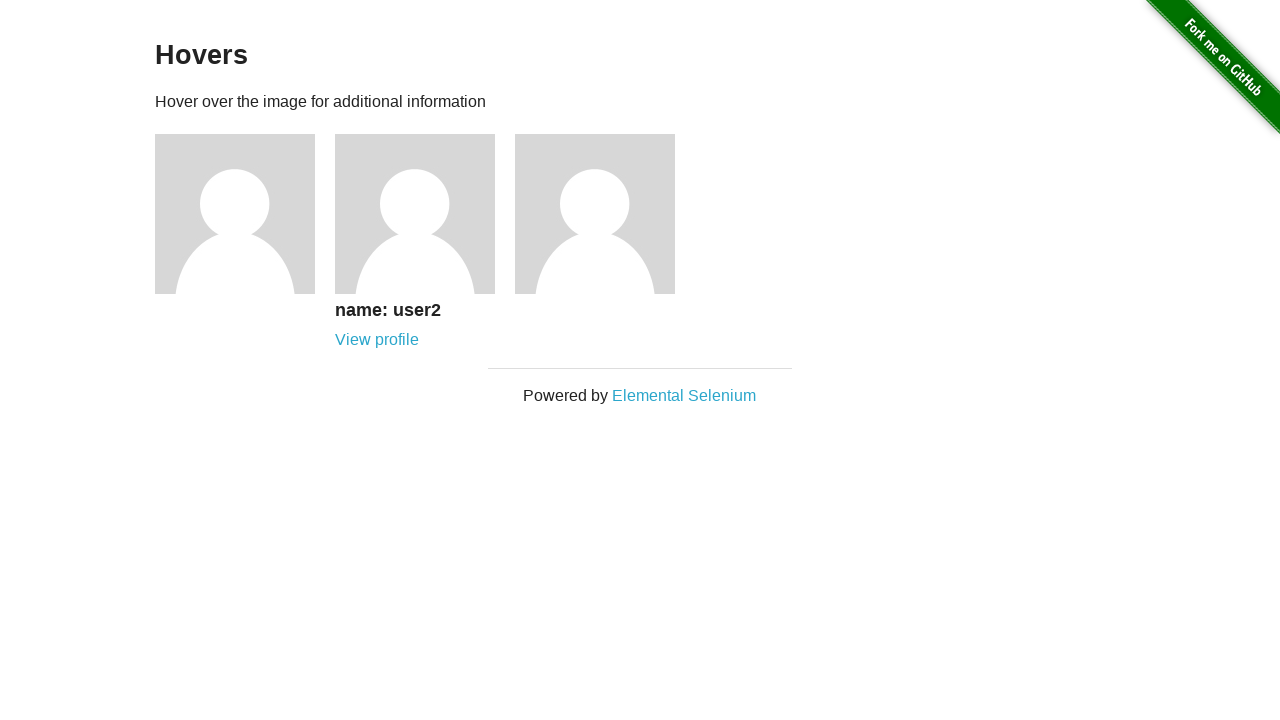

Retrieved name text from second user's caption: 'name: user2'
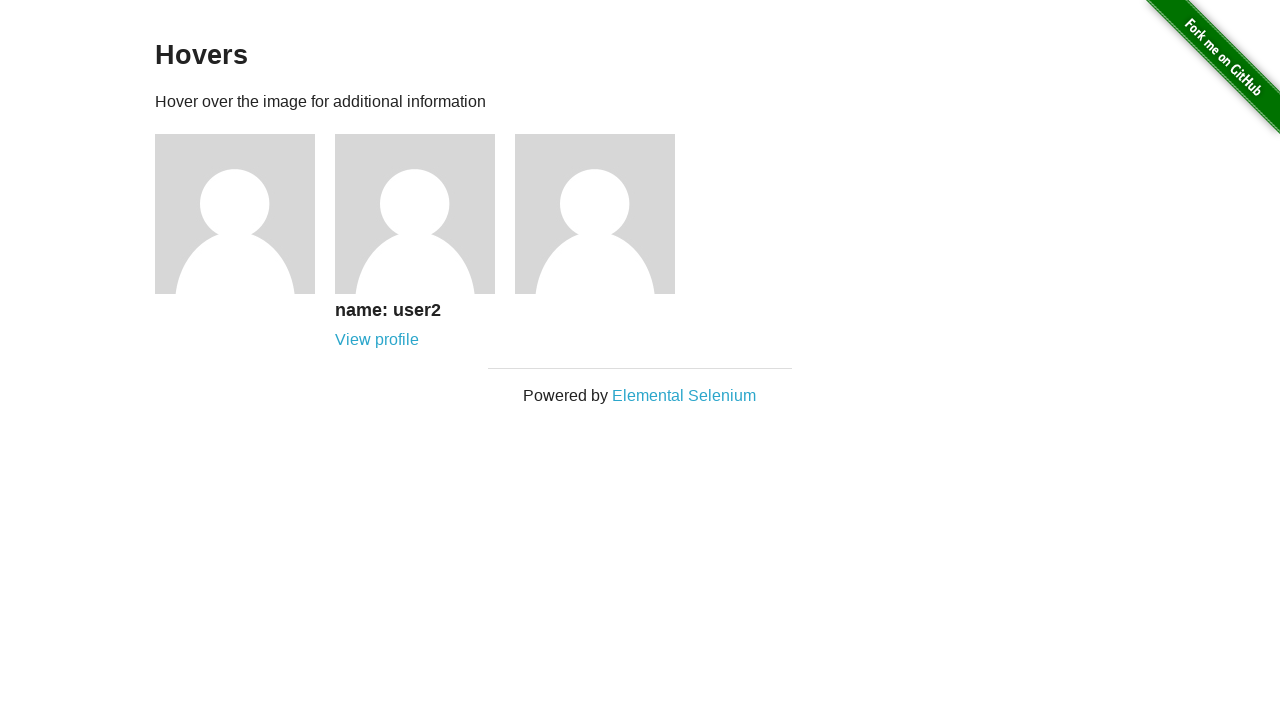

Verified second user's name contains 'name: user2'
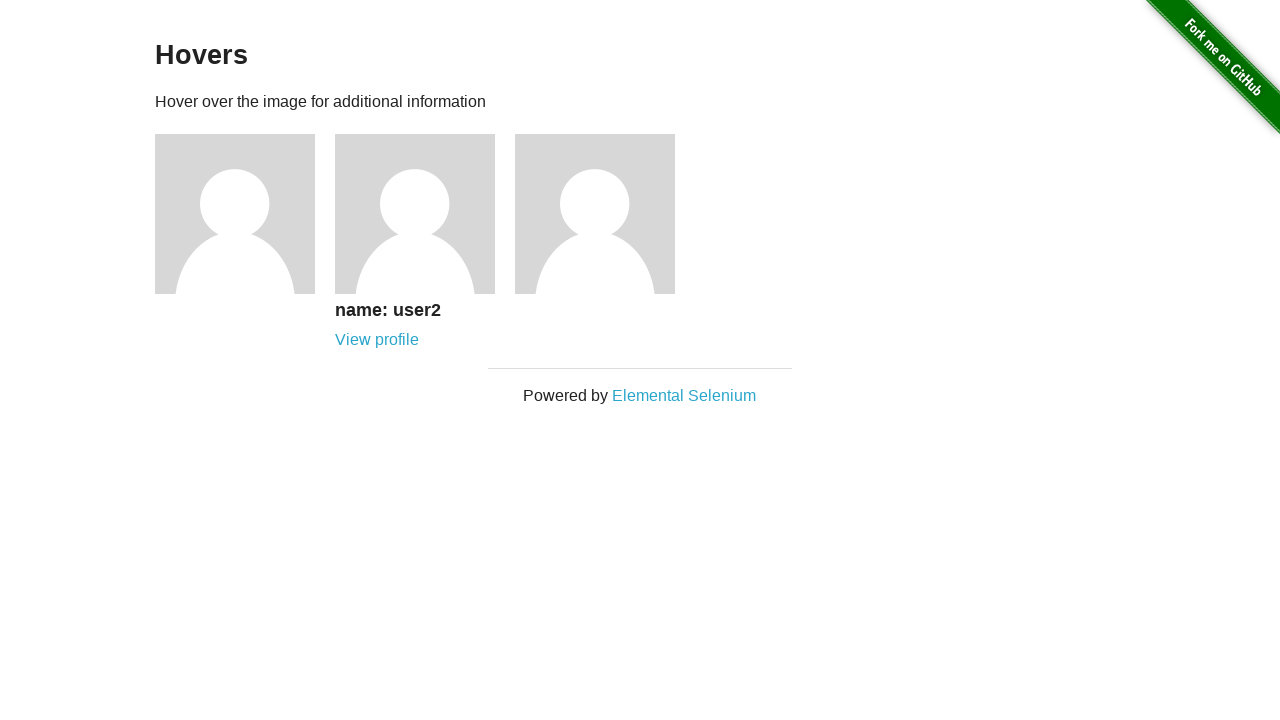

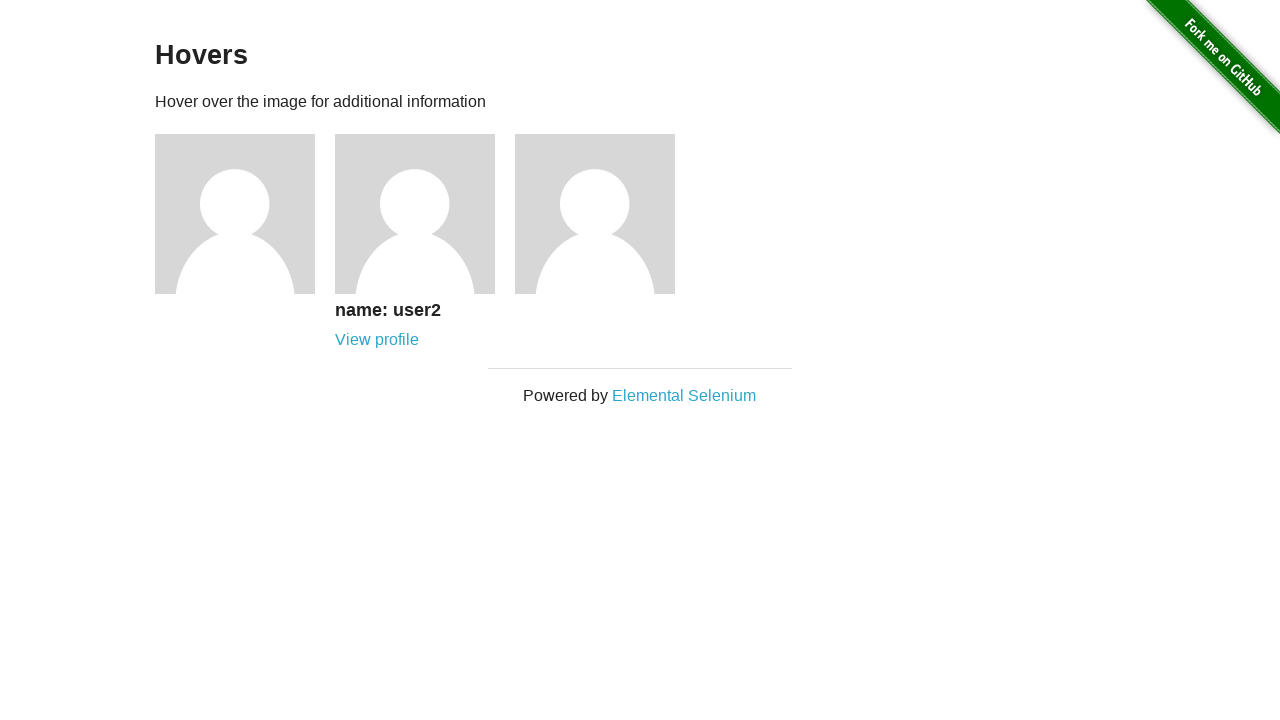